Tests opening multiple navigation links (Downloads, Documentation, Projects, Support, Blog) in new tabs by right-clicking each menu item and then switching through all opened tabs

Starting URL: https://www.selenium.dev/

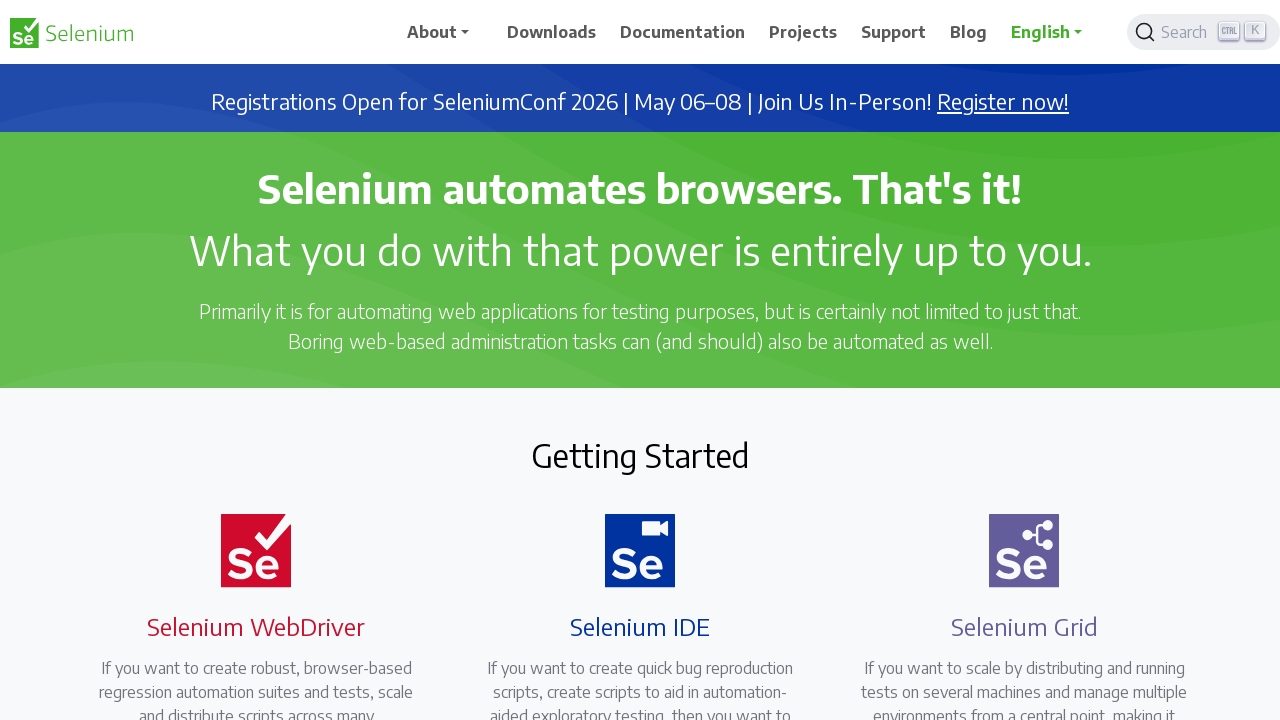

Right-clicked on Downloads menu item at (552, 32) on //span[text()='Downloads']
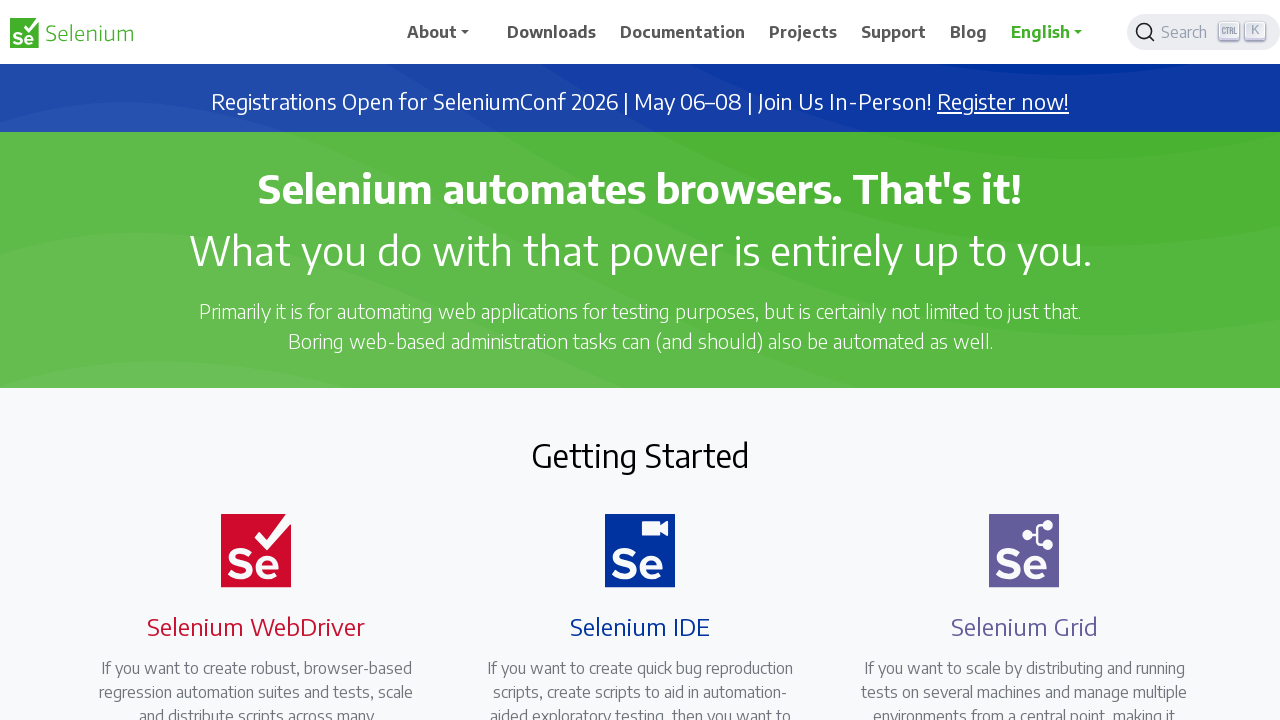

Pressed 't' to open Downloads in new tab
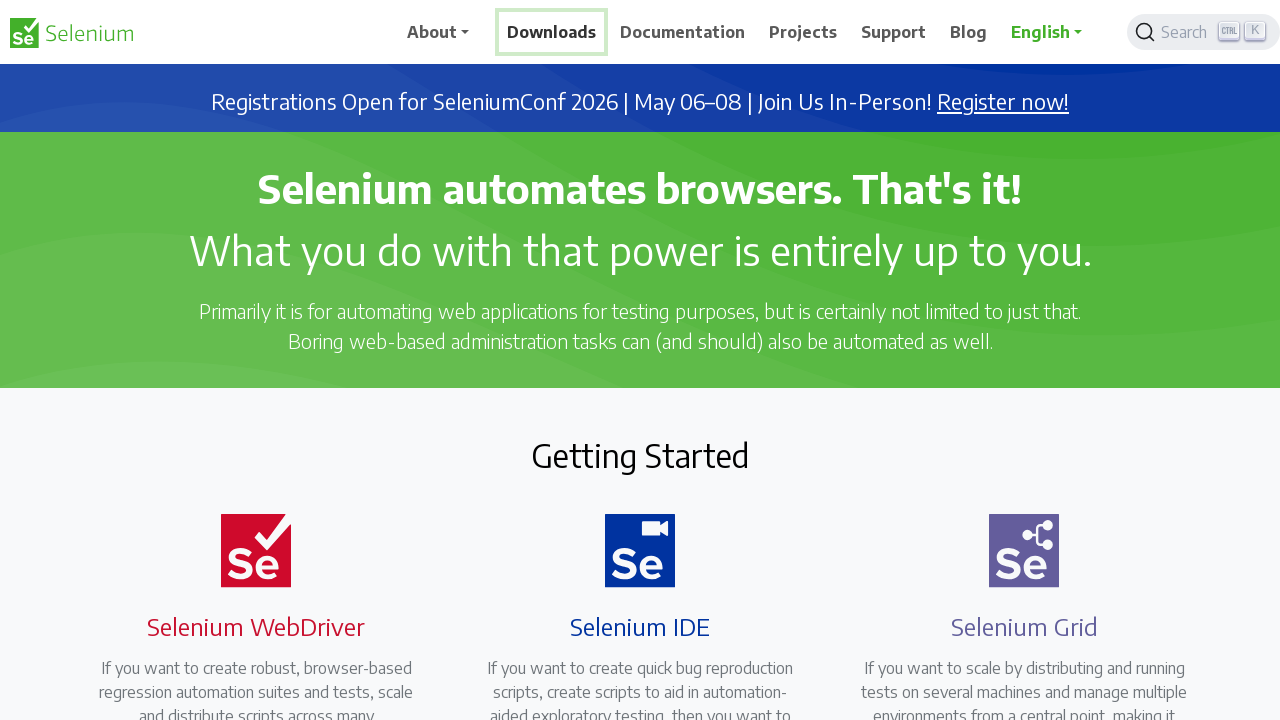

Right-clicked on Documentation menu item at (683, 32) on //span[text()='Documentation']
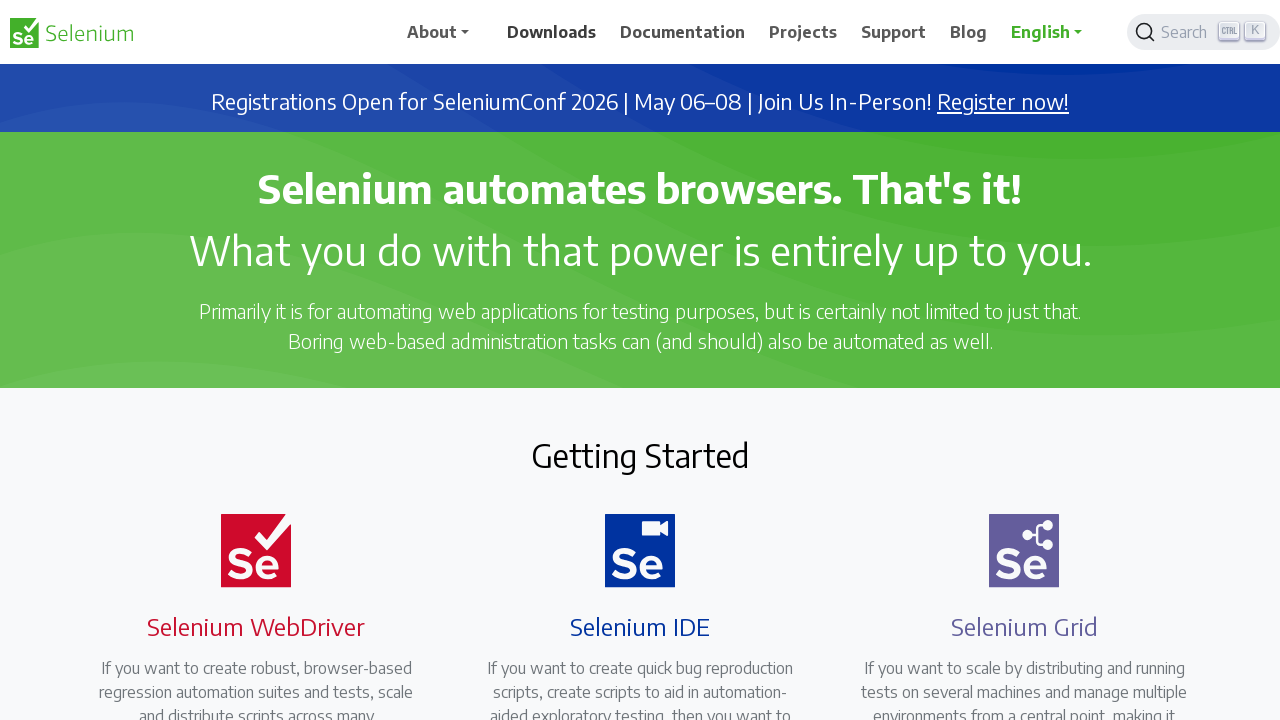

Pressed 't' to open Documentation in new tab
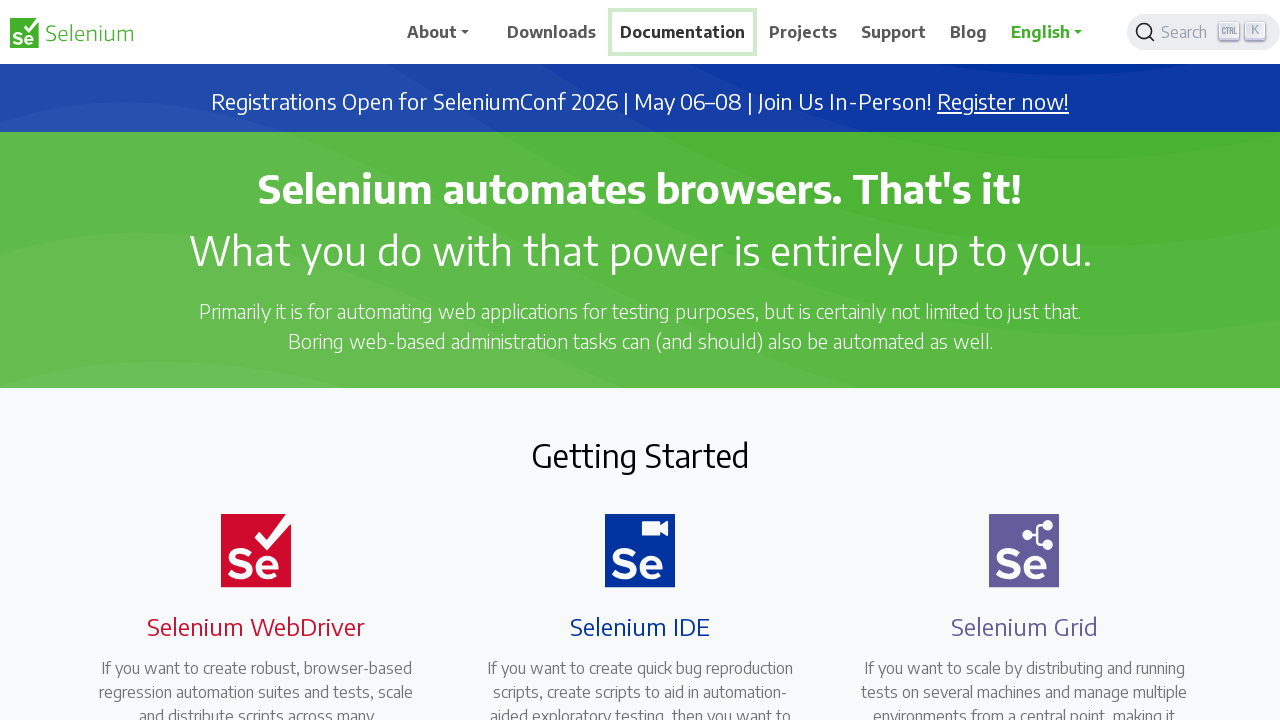

Right-clicked on Projects menu item at (803, 32) on //span[text()='Projects']
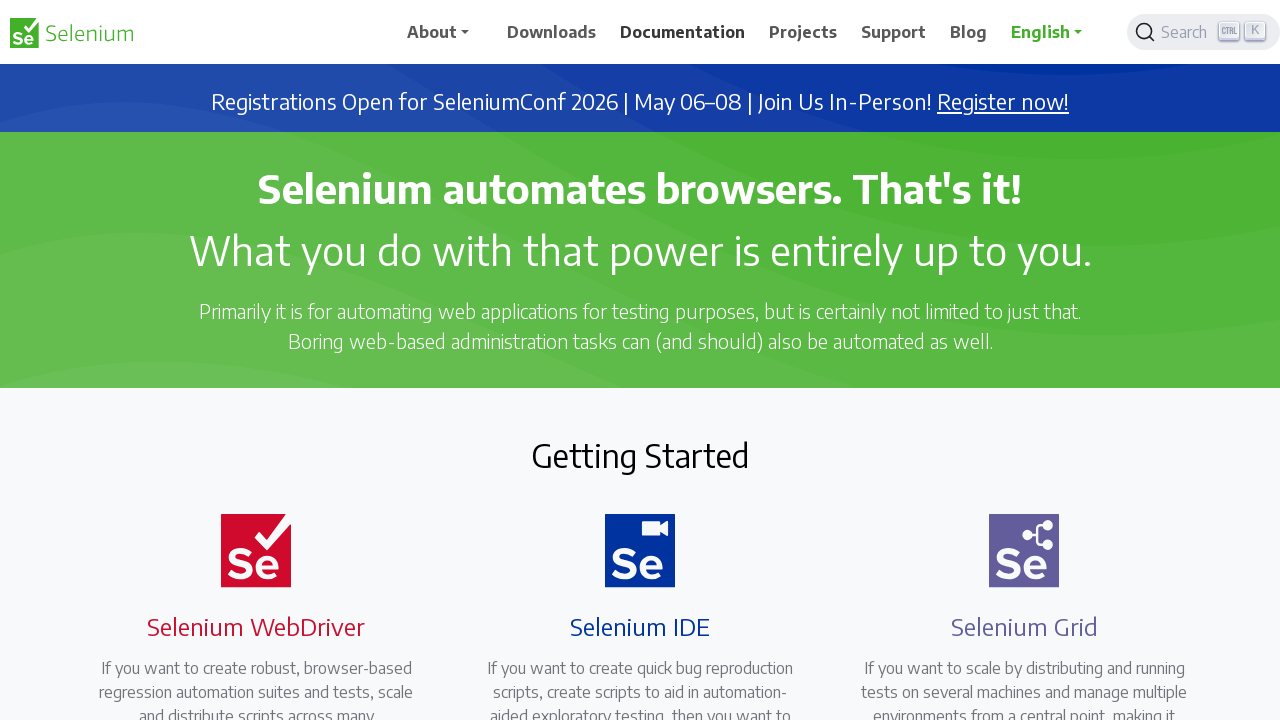

Pressed 't' to open Projects in new tab
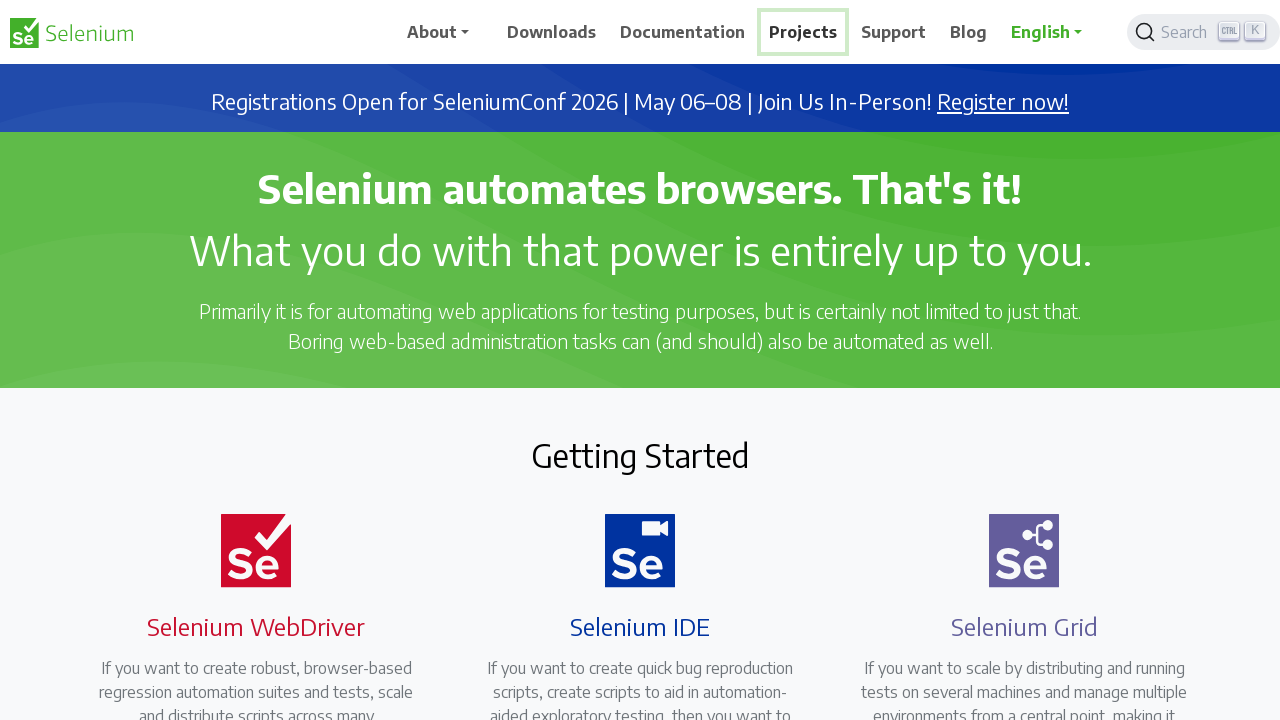

Right-clicked on Support menu item at (894, 32) on //span[text()='Support']
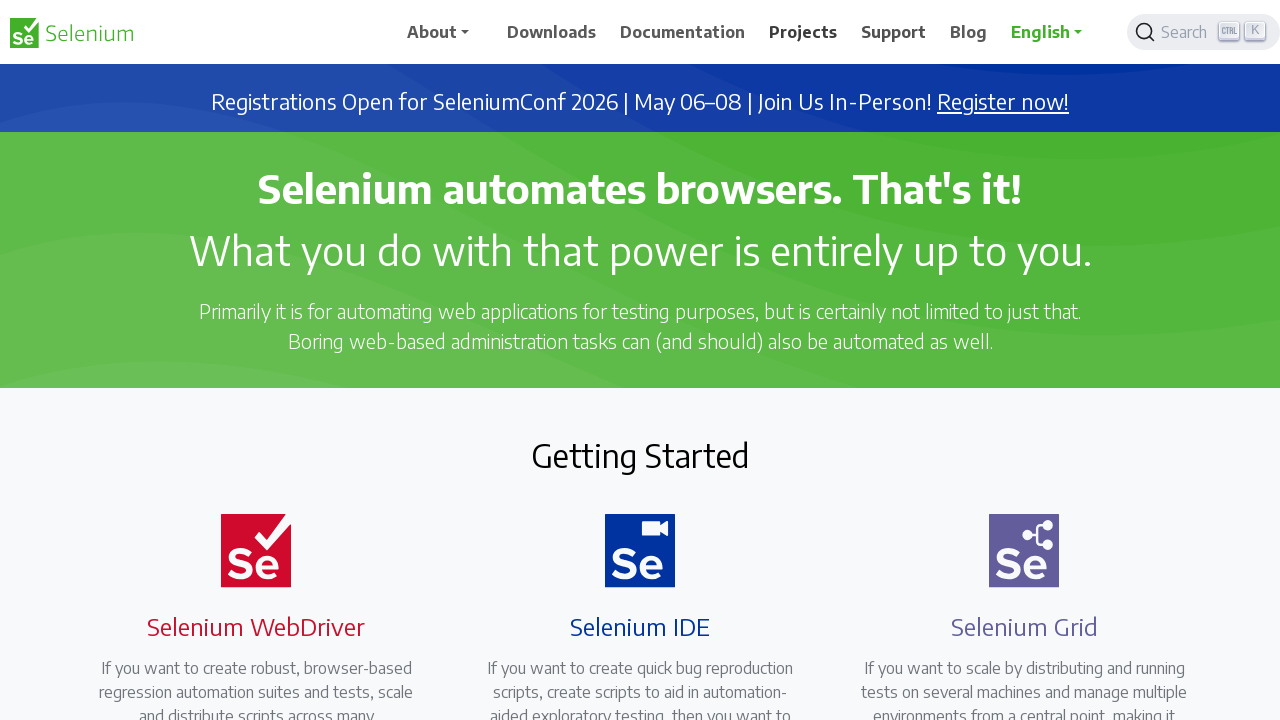

Pressed 't' to open Support in new tab
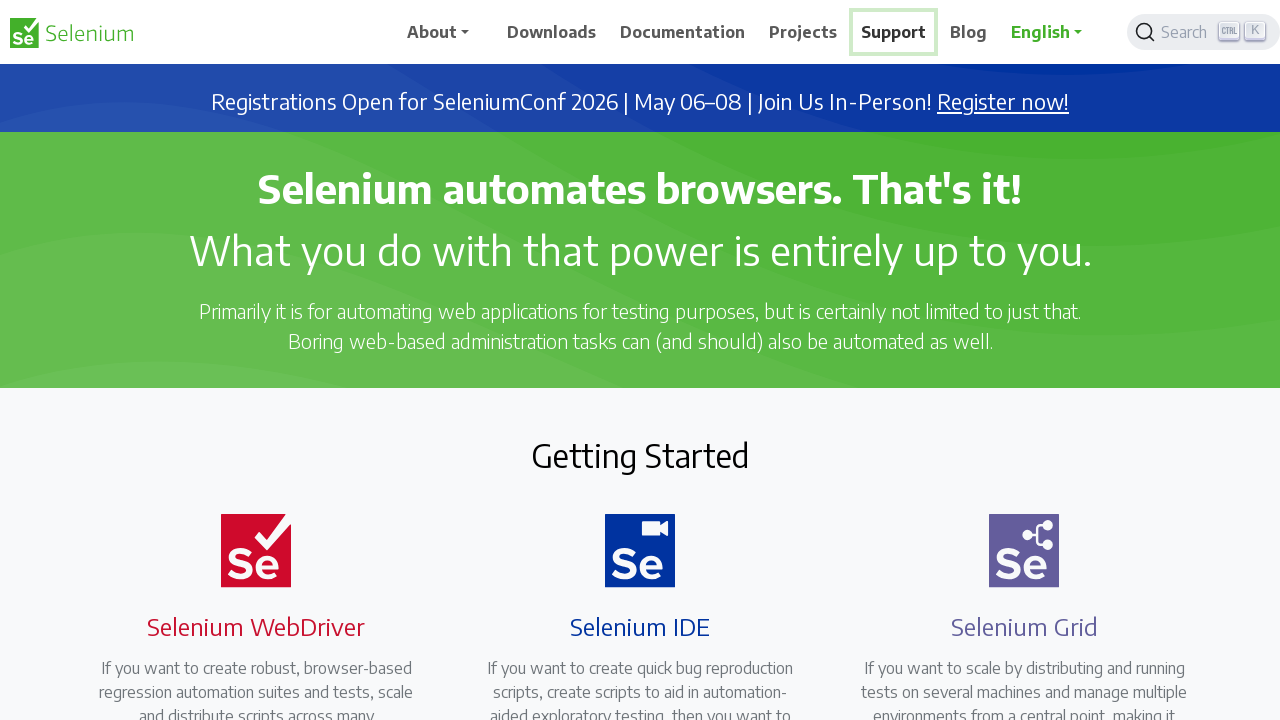

Right-clicked on Blog menu item at (969, 32) on //span[text()='Blog']
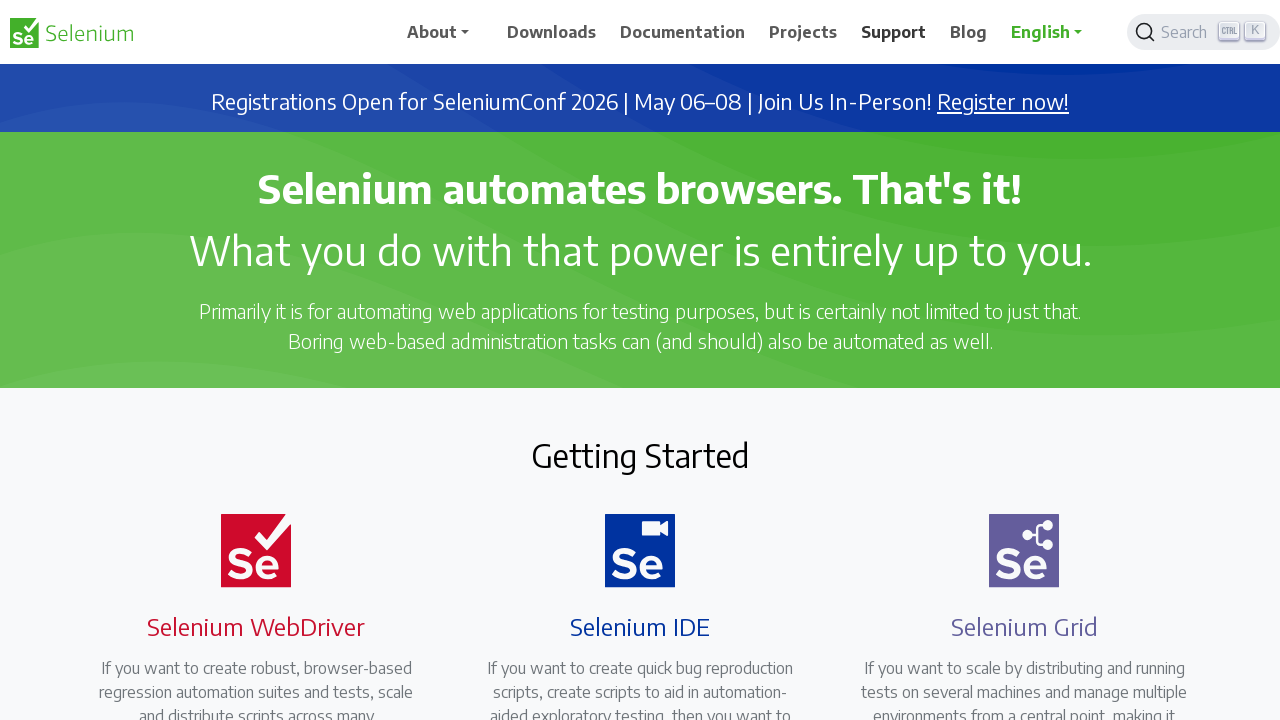

Pressed 't' to open Blog in new tab
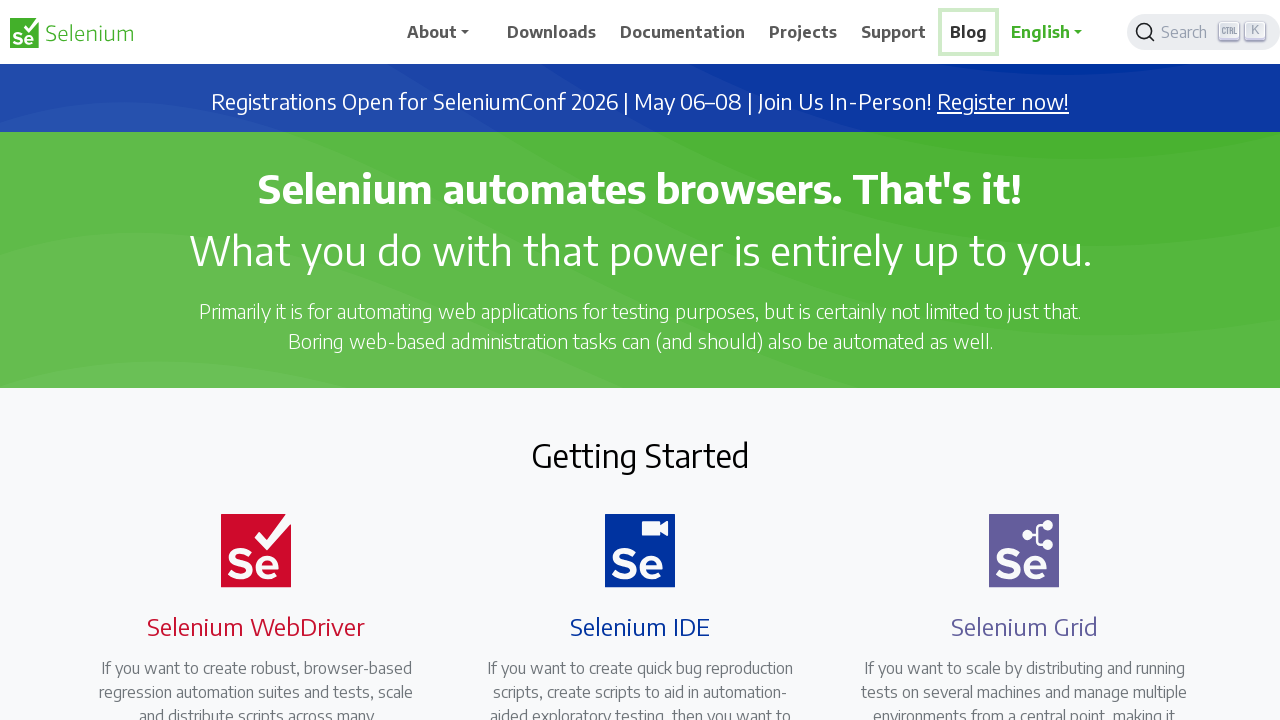

Waited 2 seconds for all tabs to fully load
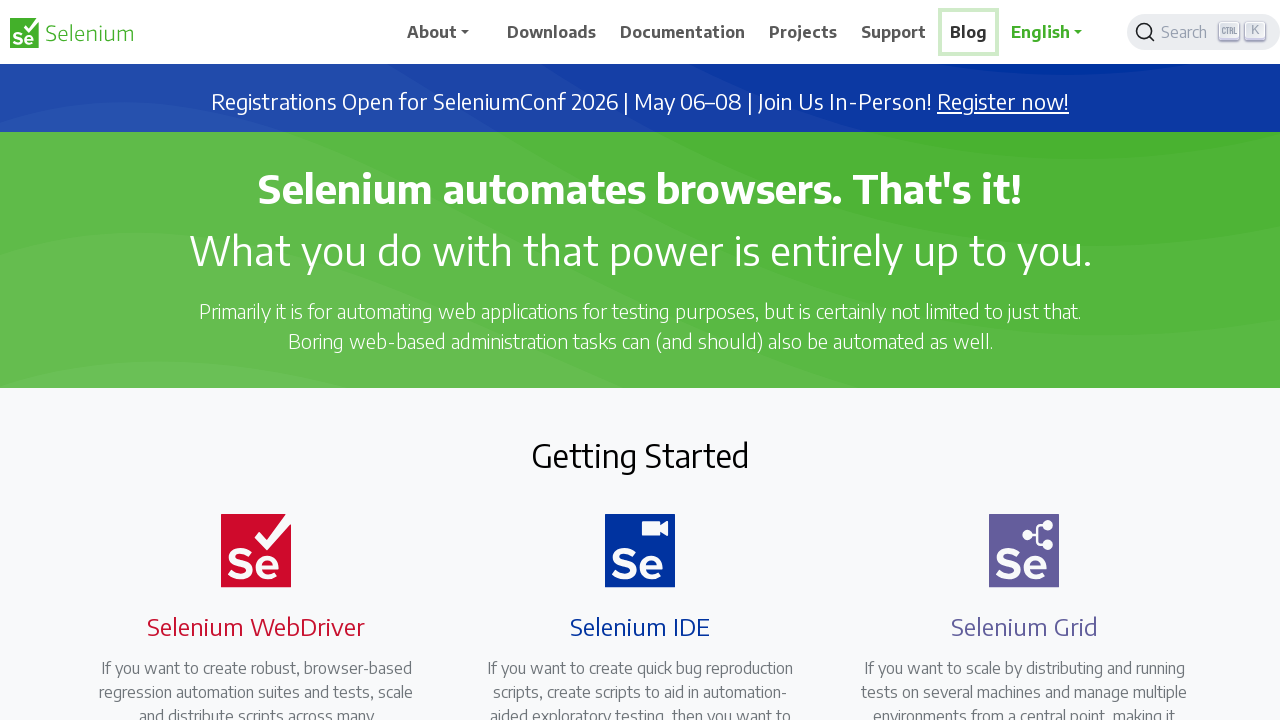

Switched to tab 1 and brought it to front
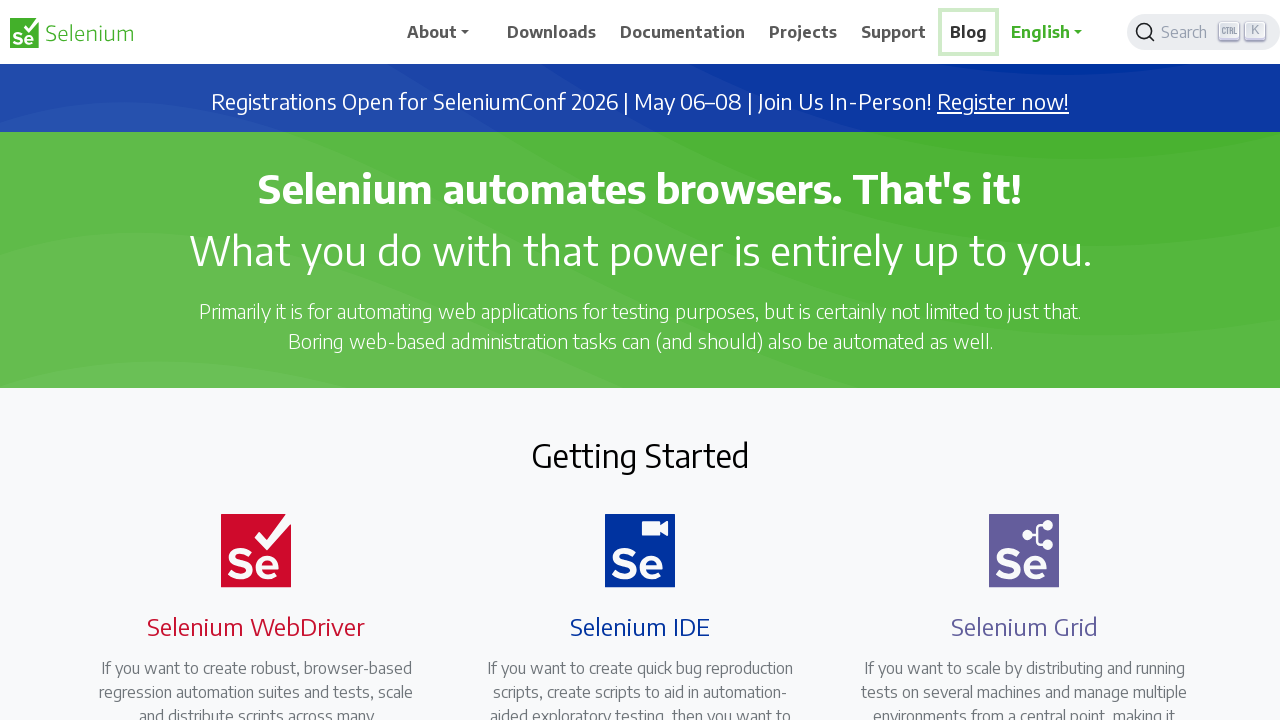

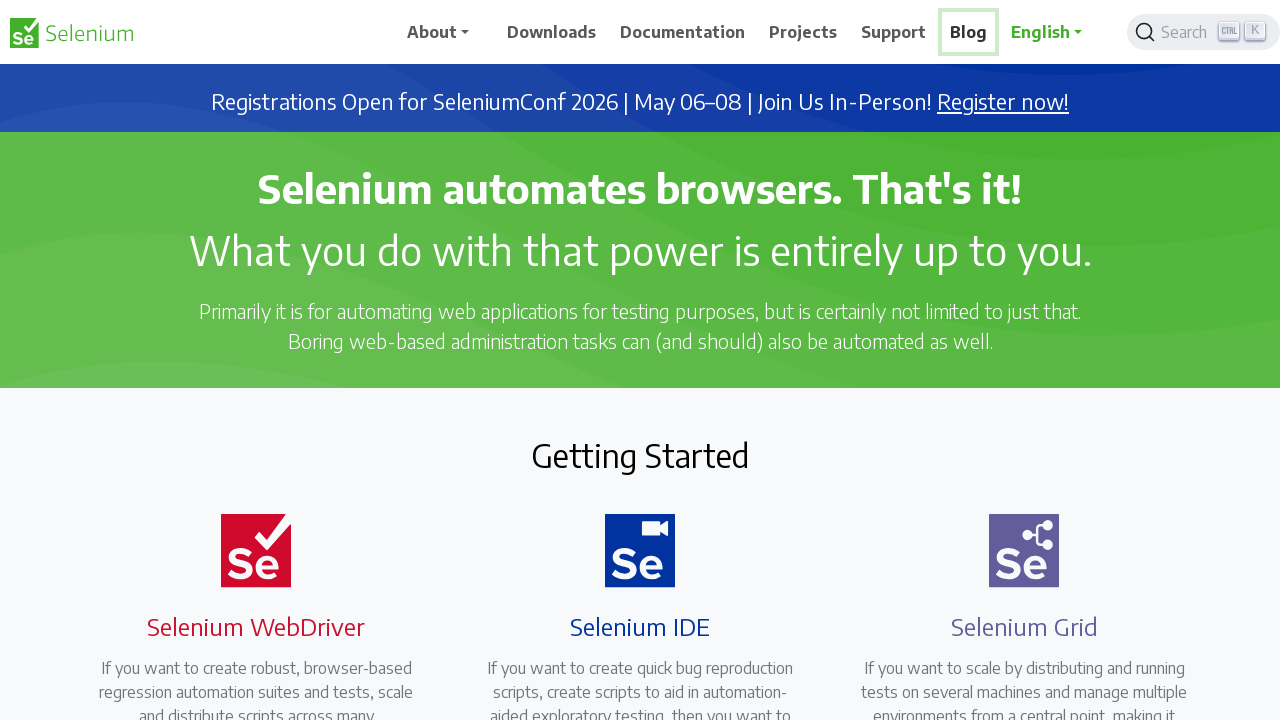